Tests loading of images on a page by waiting for and locating an image element with ID "award"

Starting URL: https://bonigarcia.dev/selenium-webdriver-java/loading-images.html

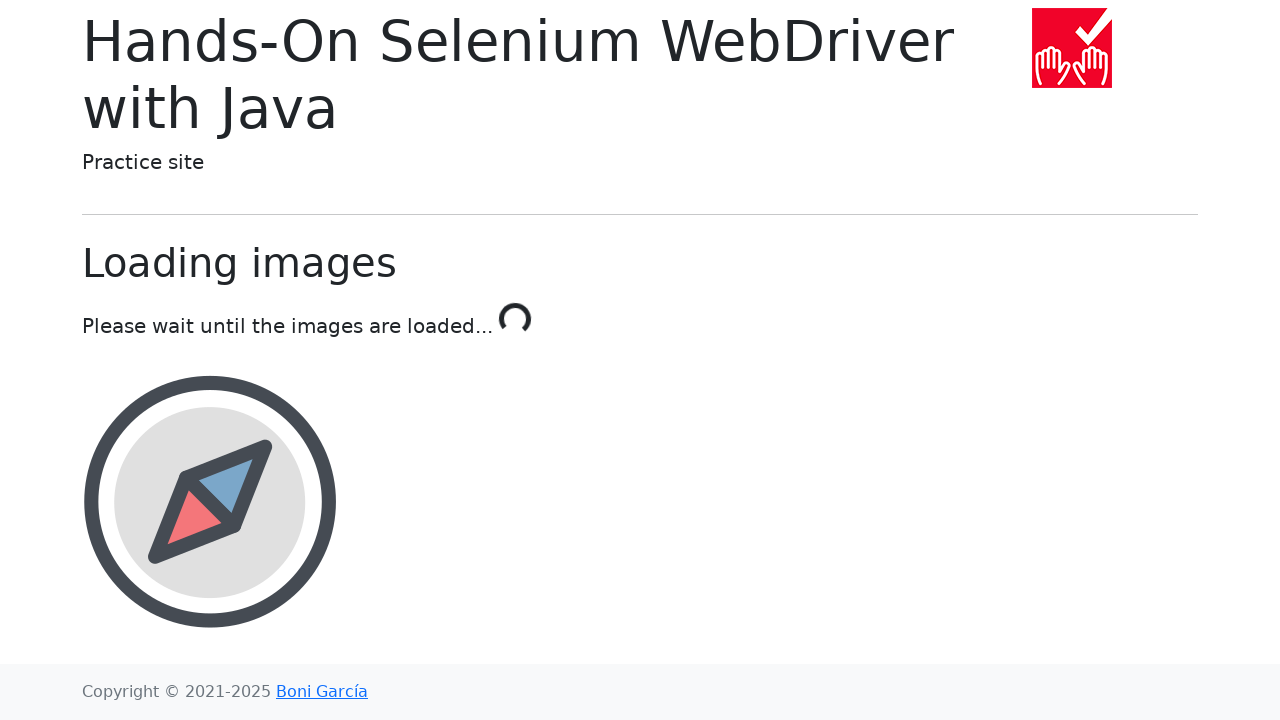

Waited for award image element to be visible
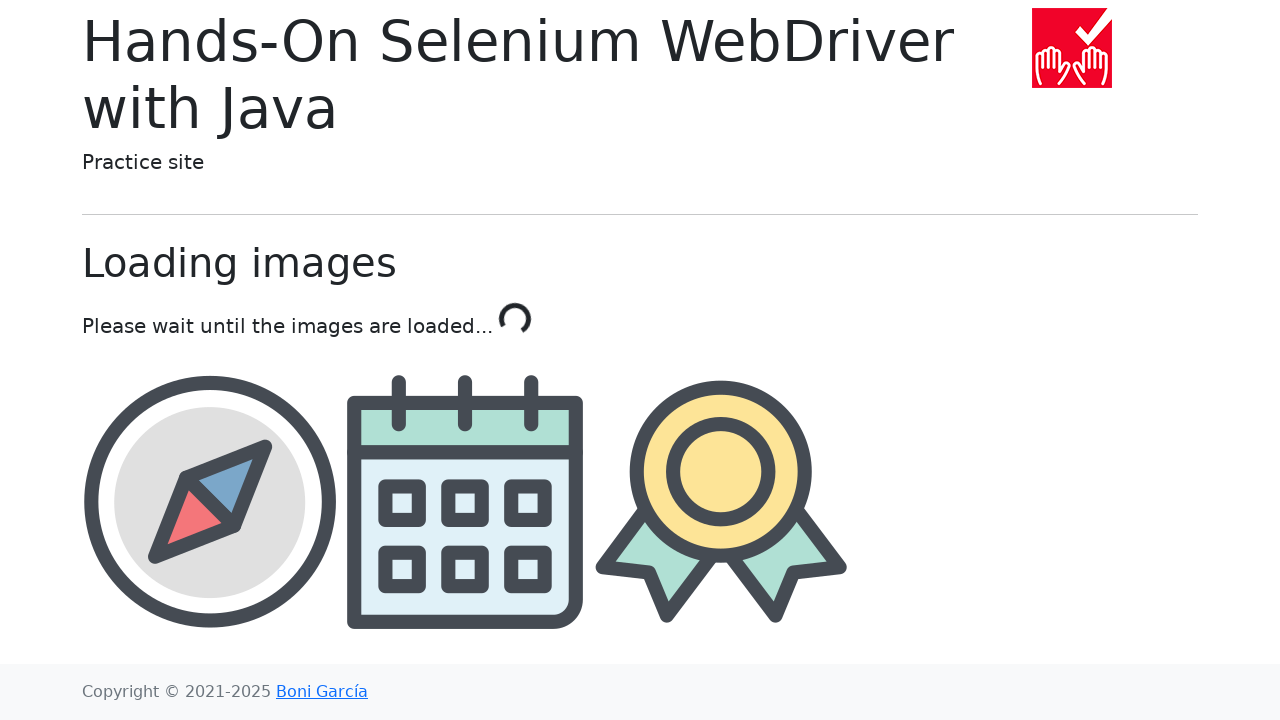

Located award image element with ID 'award'
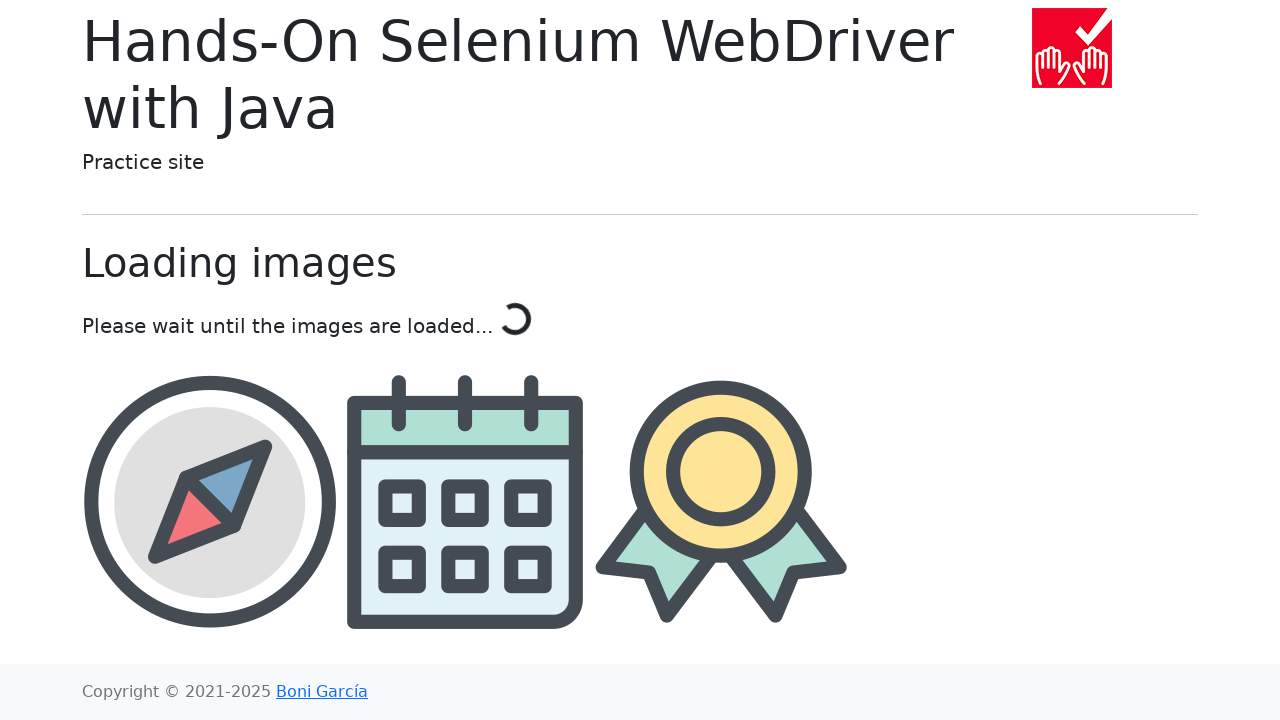

Confirmed award image element is ready
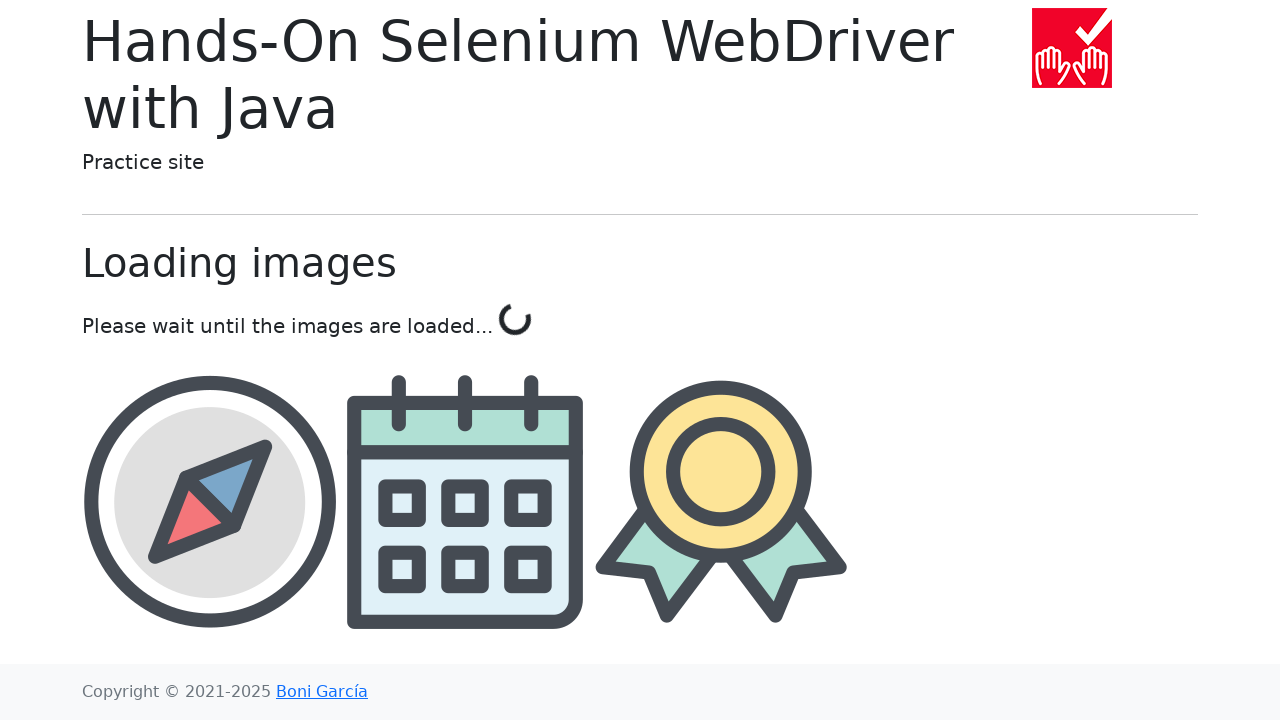

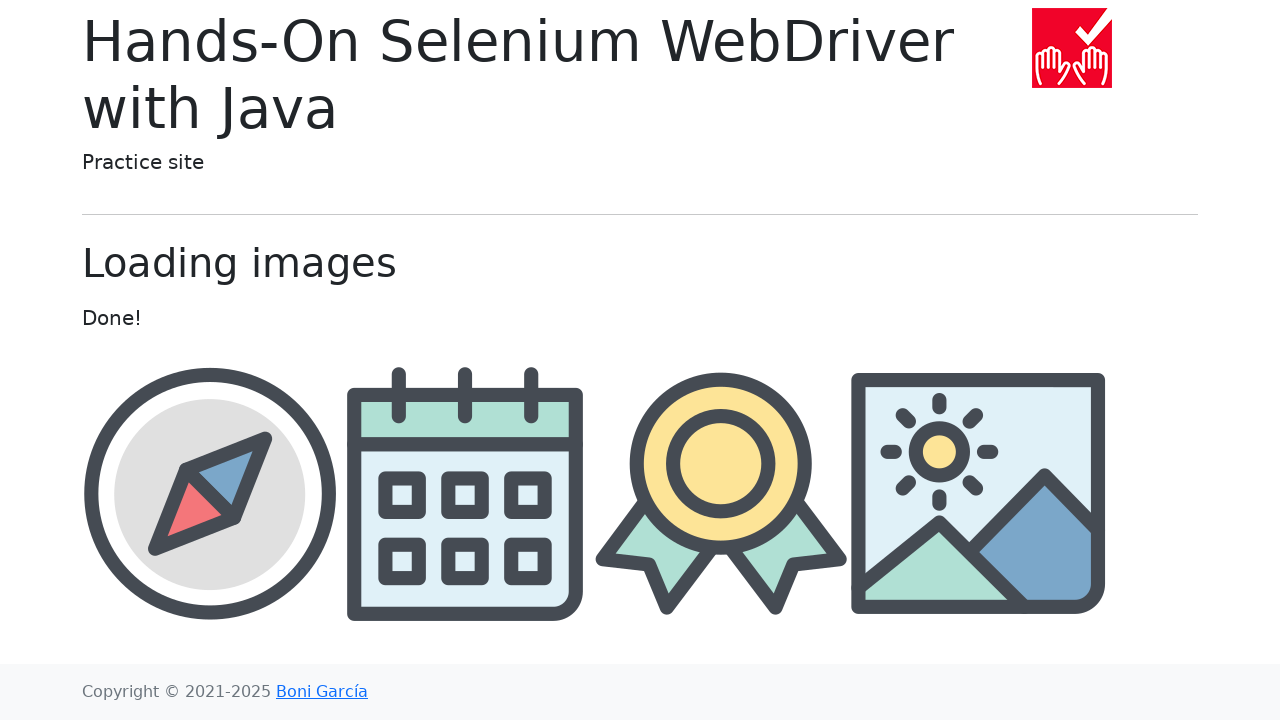